Tests flight booking functionality on BlazeDemo by selecting departure city (Boston) and destination city (Rome), then clicking the search flights button.

Starting URL: http://blazedemo.com/

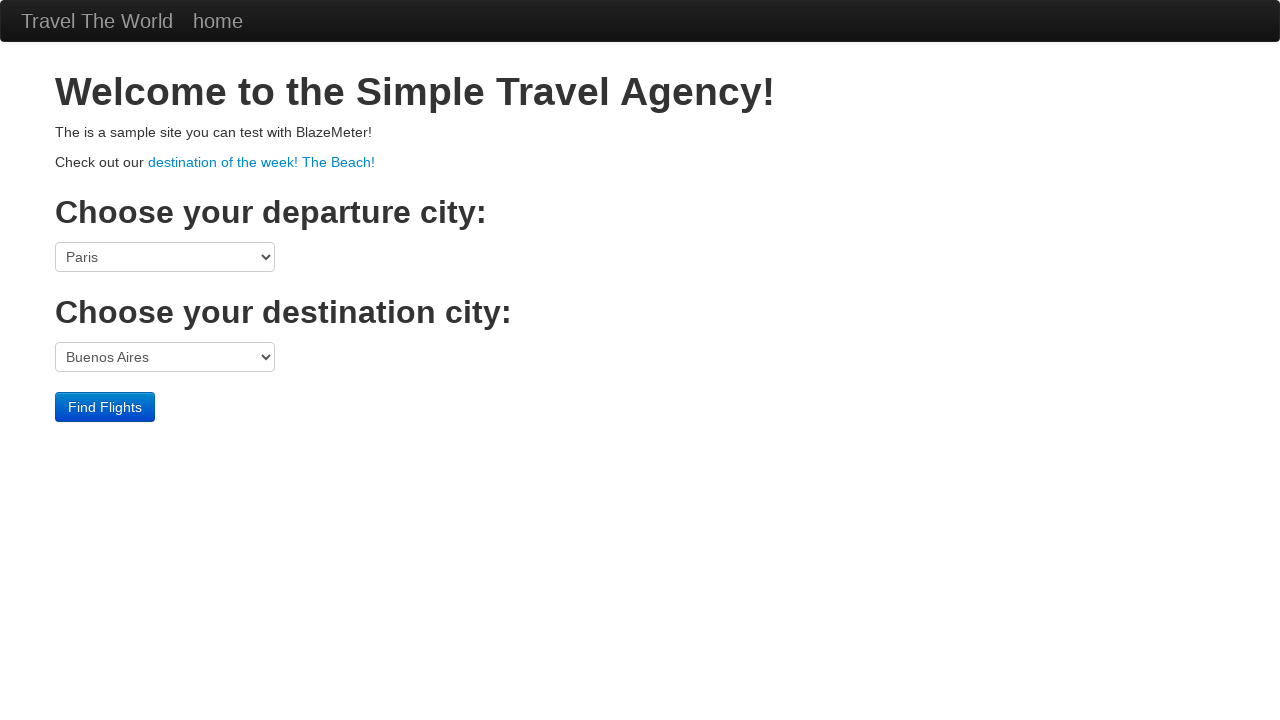

Page loaded and header verified
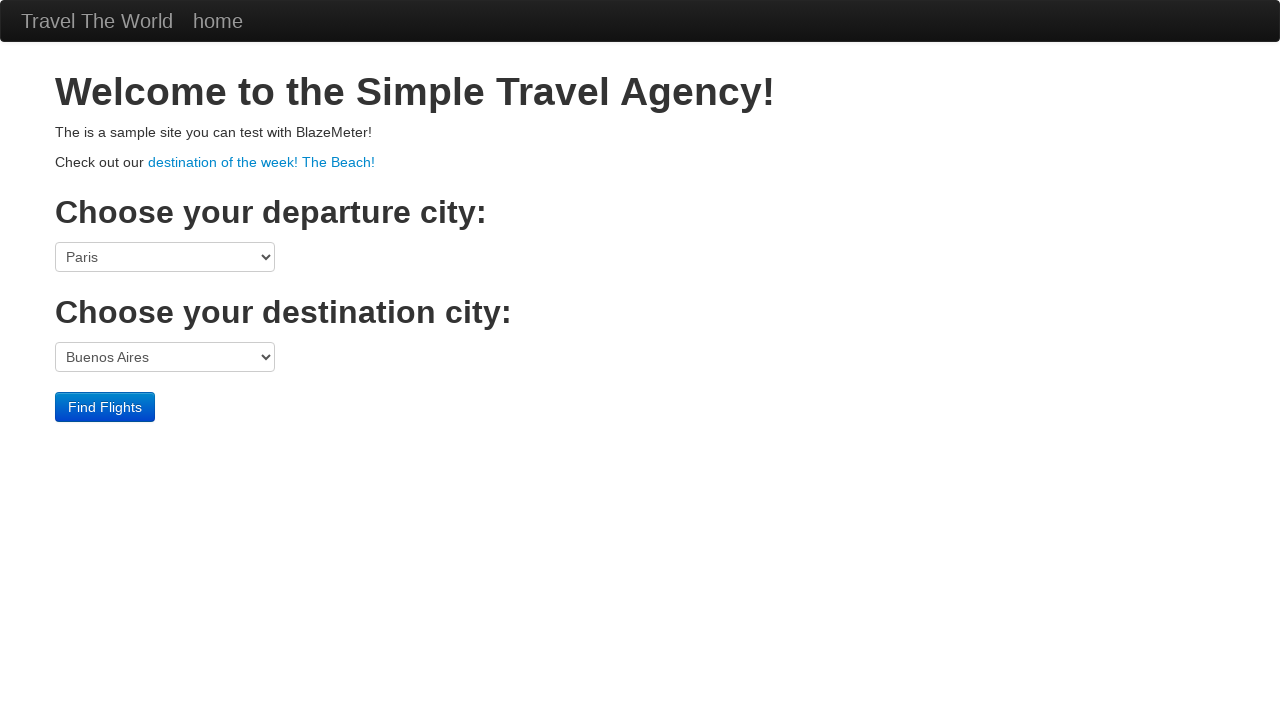

Selected Boston as departure city on select[name='fromPort']
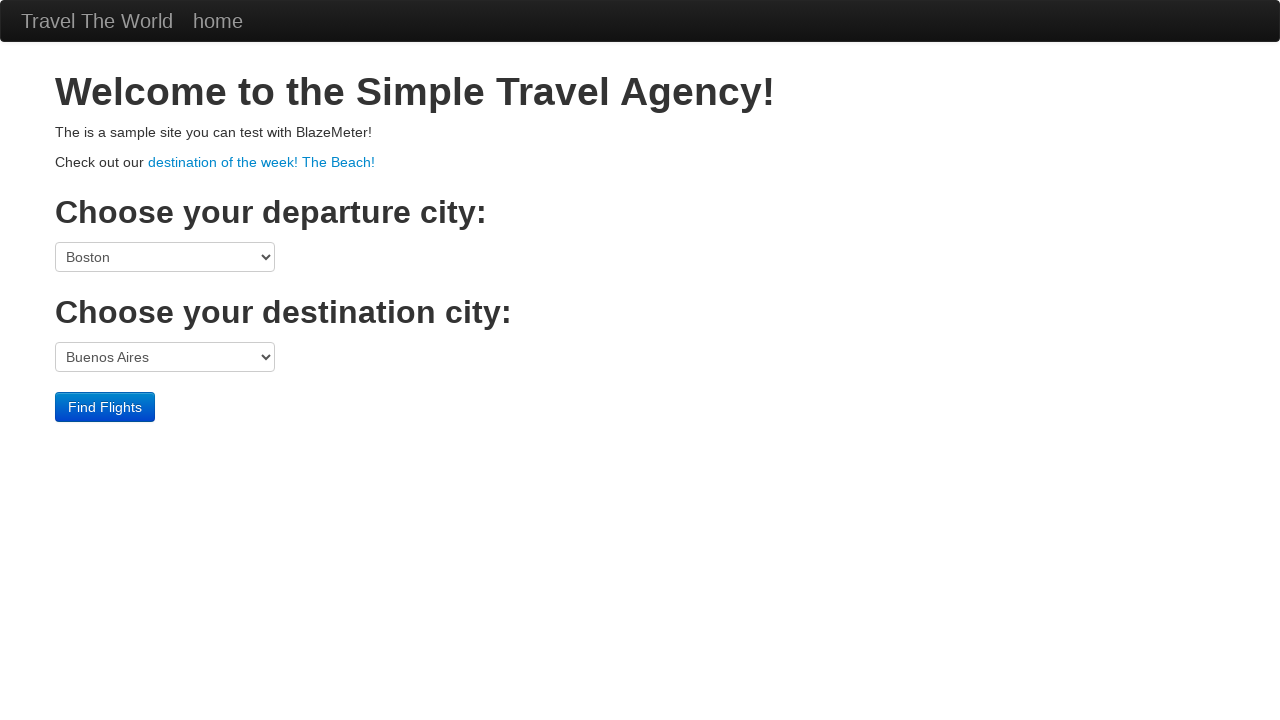

Selected Rome as destination city on select[name='toPort']
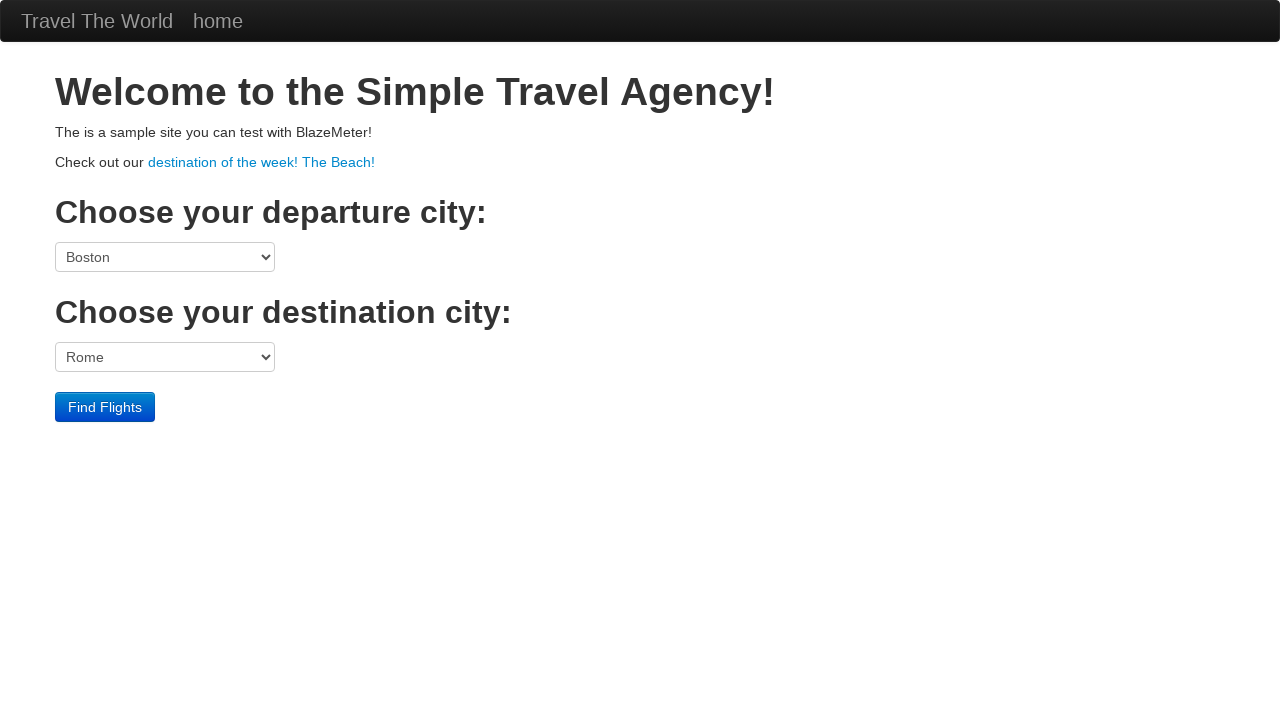

Clicked Find Flights button to search for flights at (105, 407) on input.btn.btn-primary
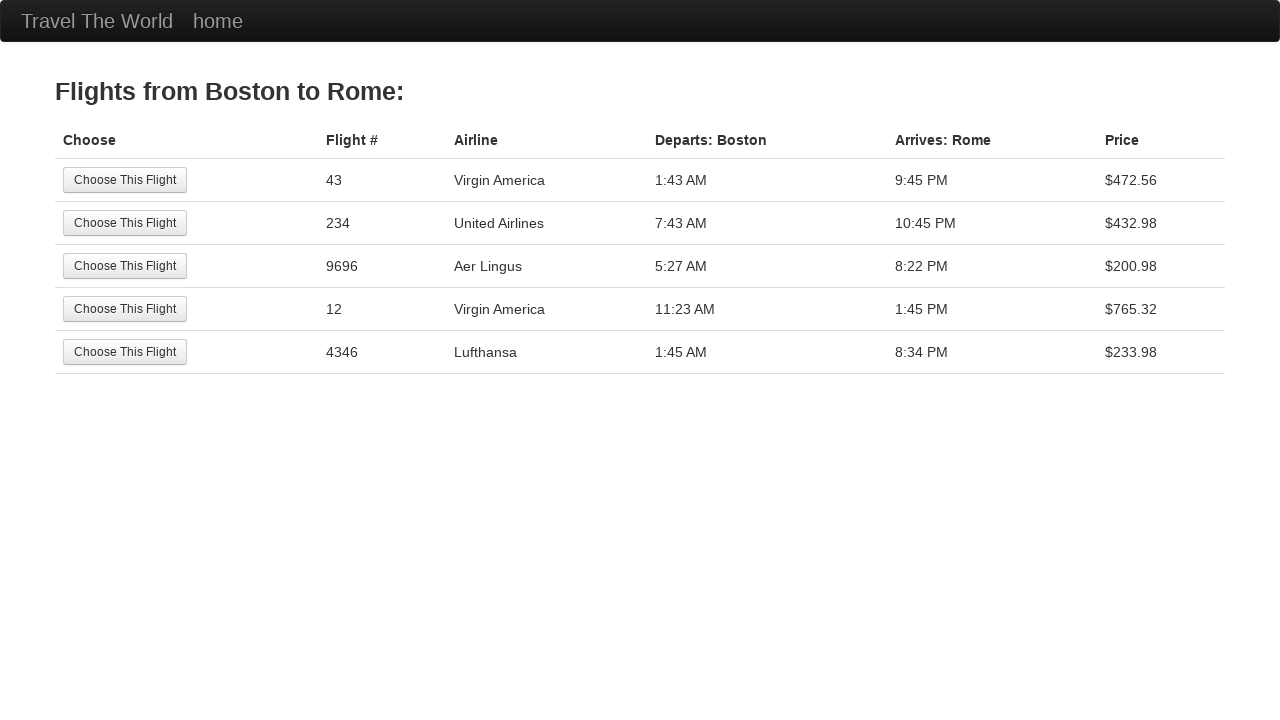

Flight results page loaded successfully
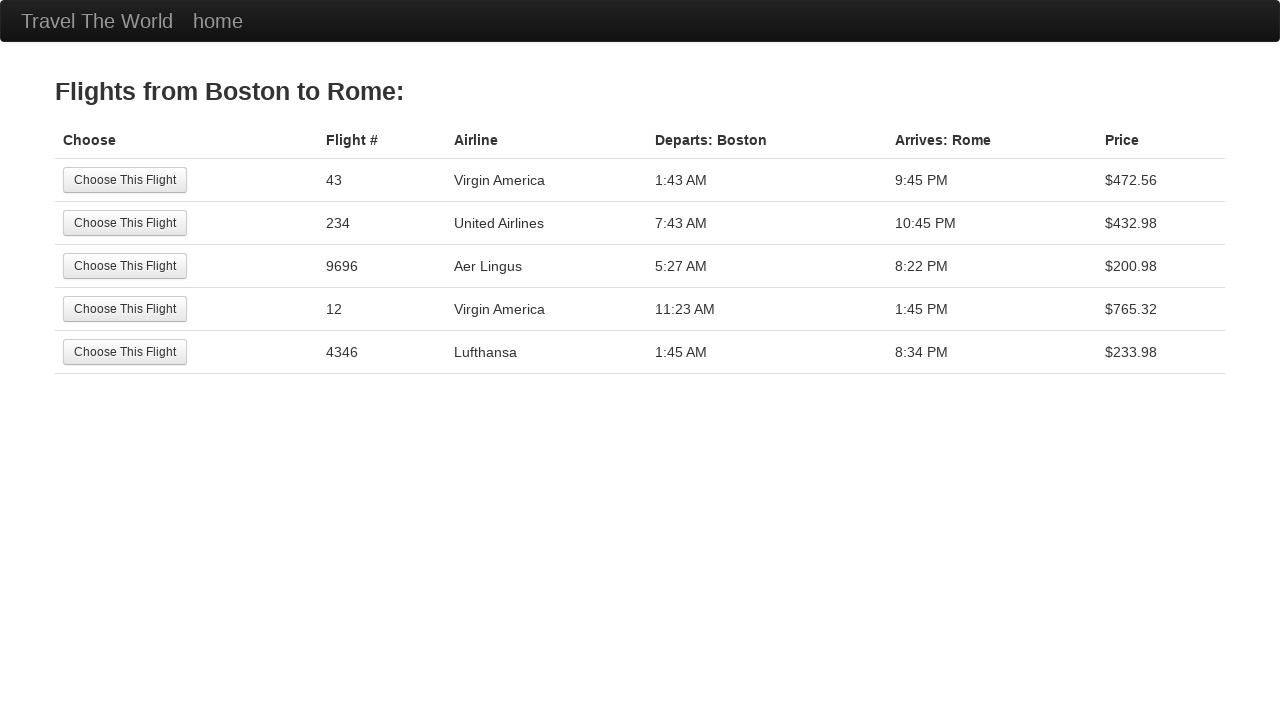

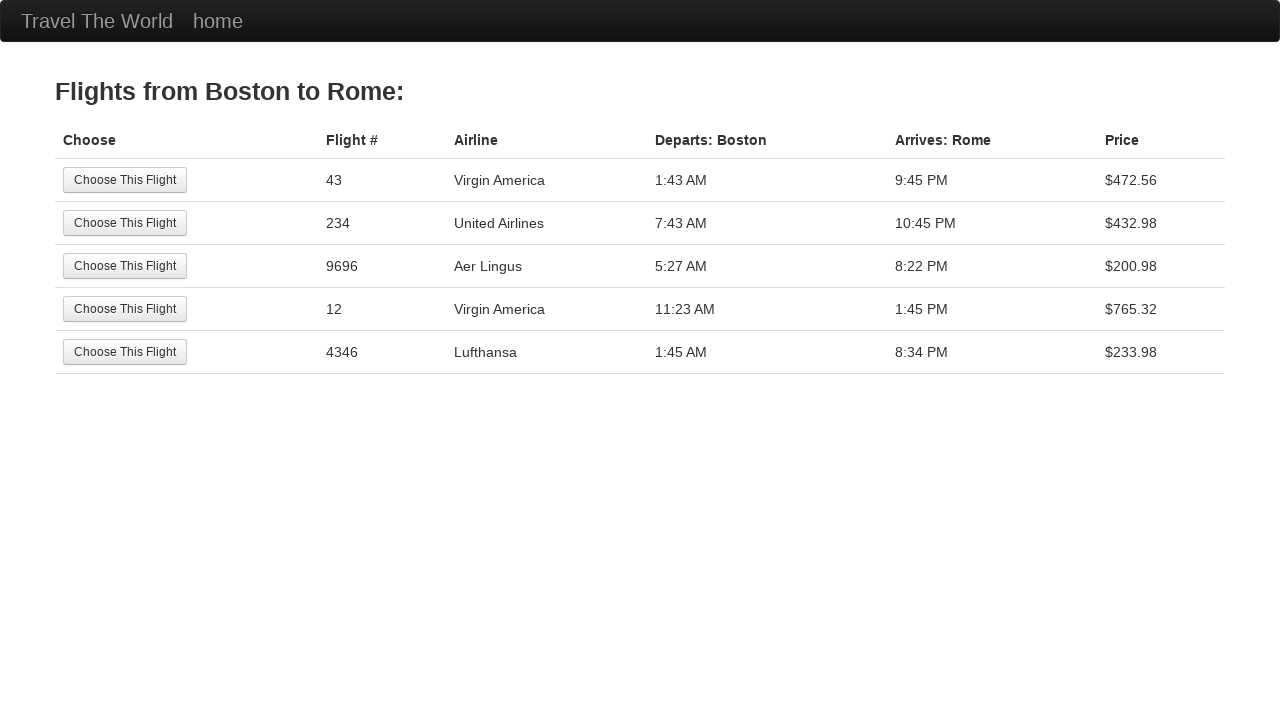